Tests date picker functionality by navigating to a specific future date (March 20, 2027) using the calendar navigation controls and selecting the date.

Starting URL: https://testautomationpractice.blogspot.com/

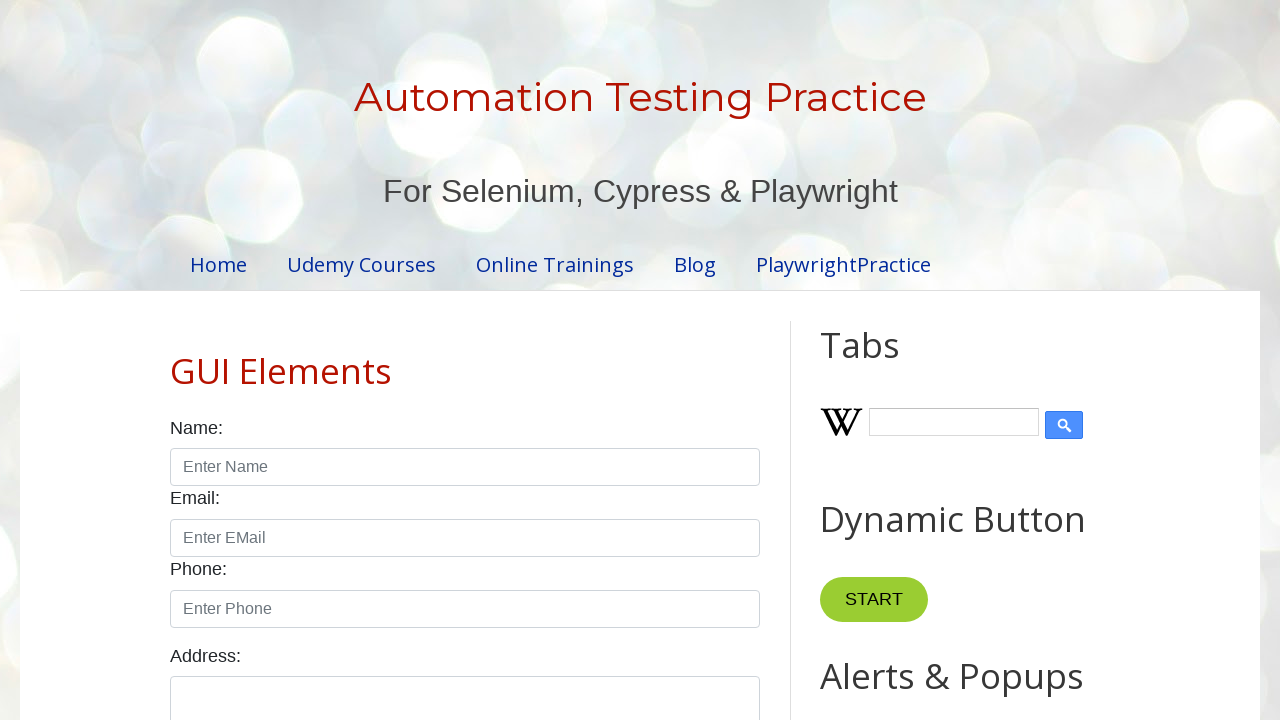

Clicked date picker input to open calendar at (515, 360) on #datepicker
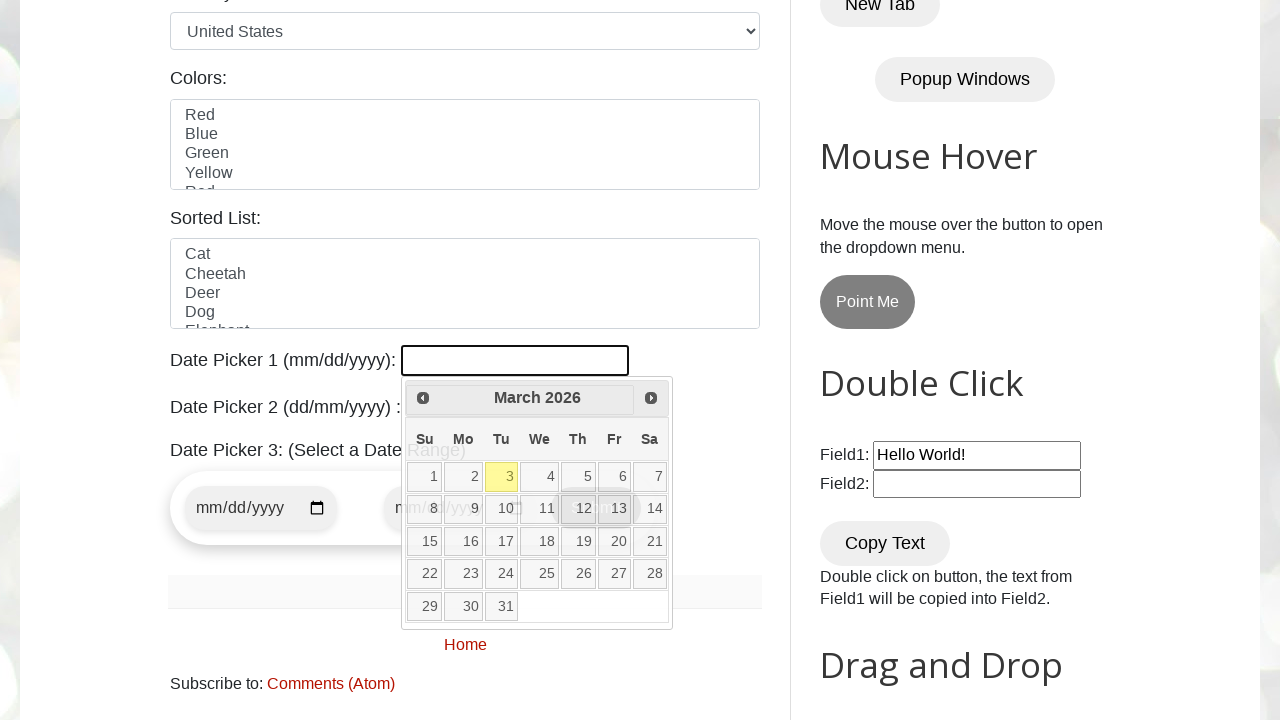

Retrieved current calendar date: March 2026
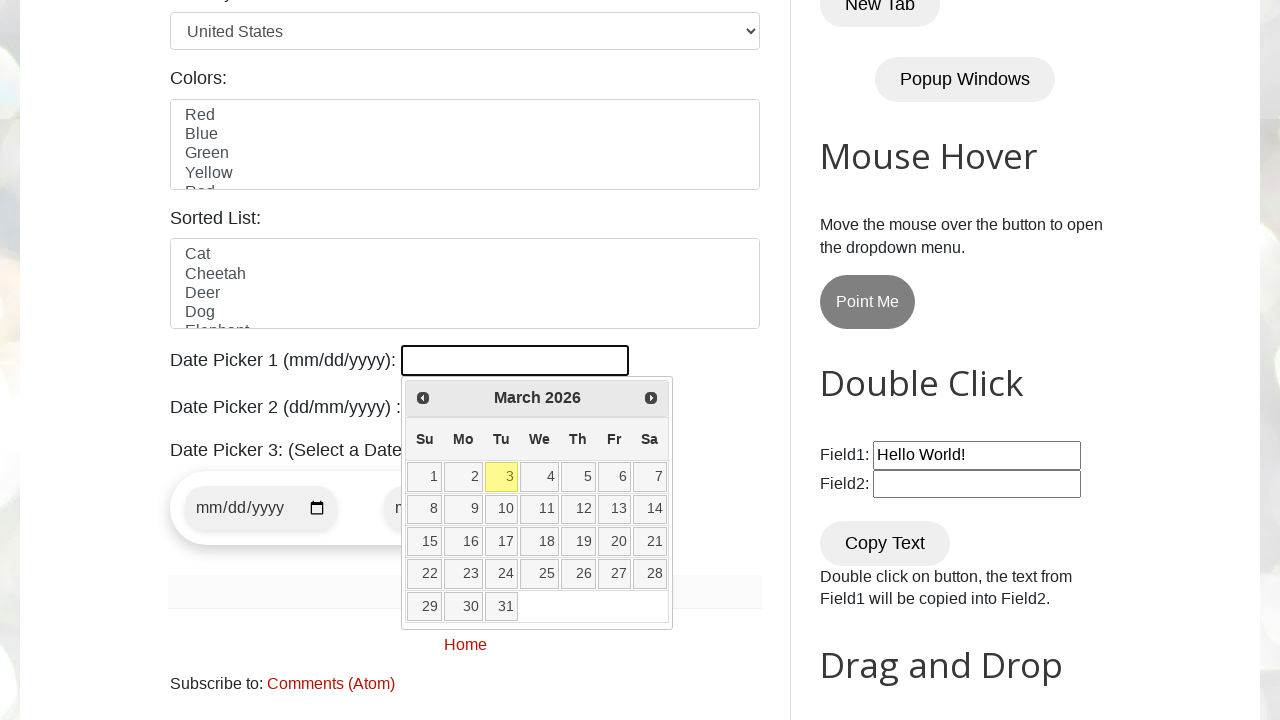

Clicked Next button to navigate to next month at (651, 398) on [title='Next']
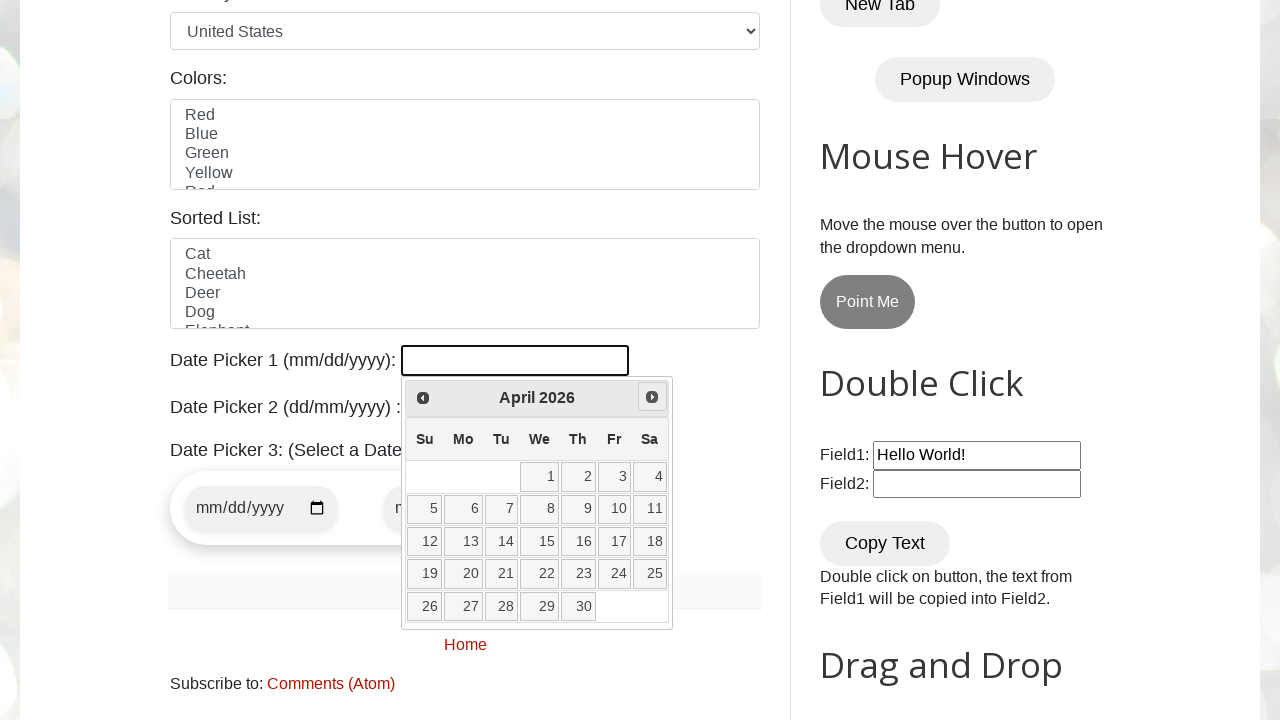

Retrieved current calendar date: April 2026
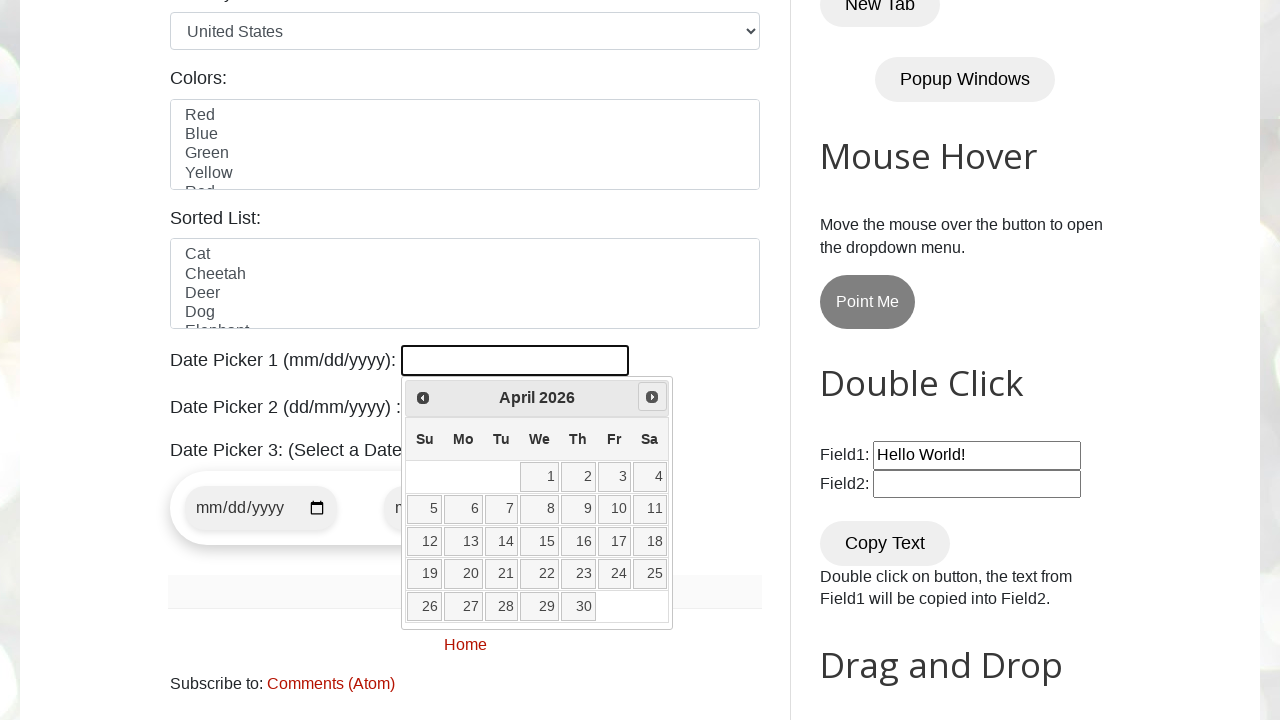

Clicked Next button to navigate to next month at (652, 397) on [title='Next']
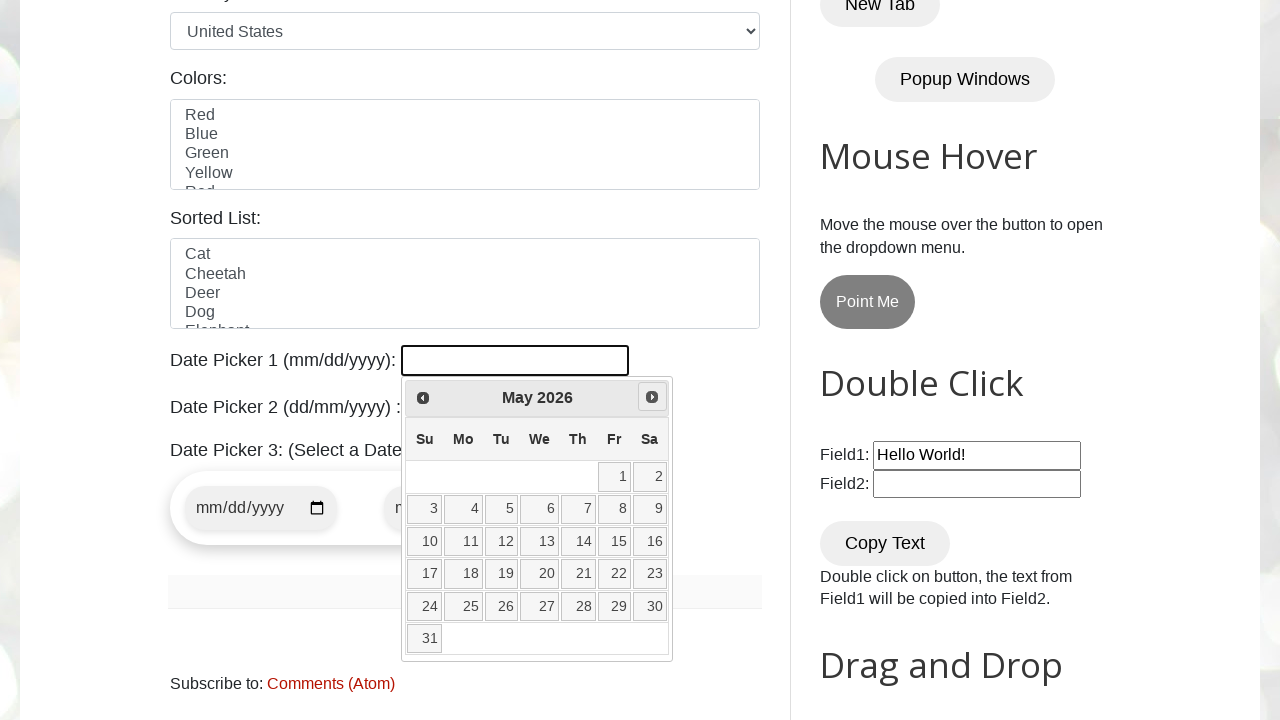

Retrieved current calendar date: May 2026
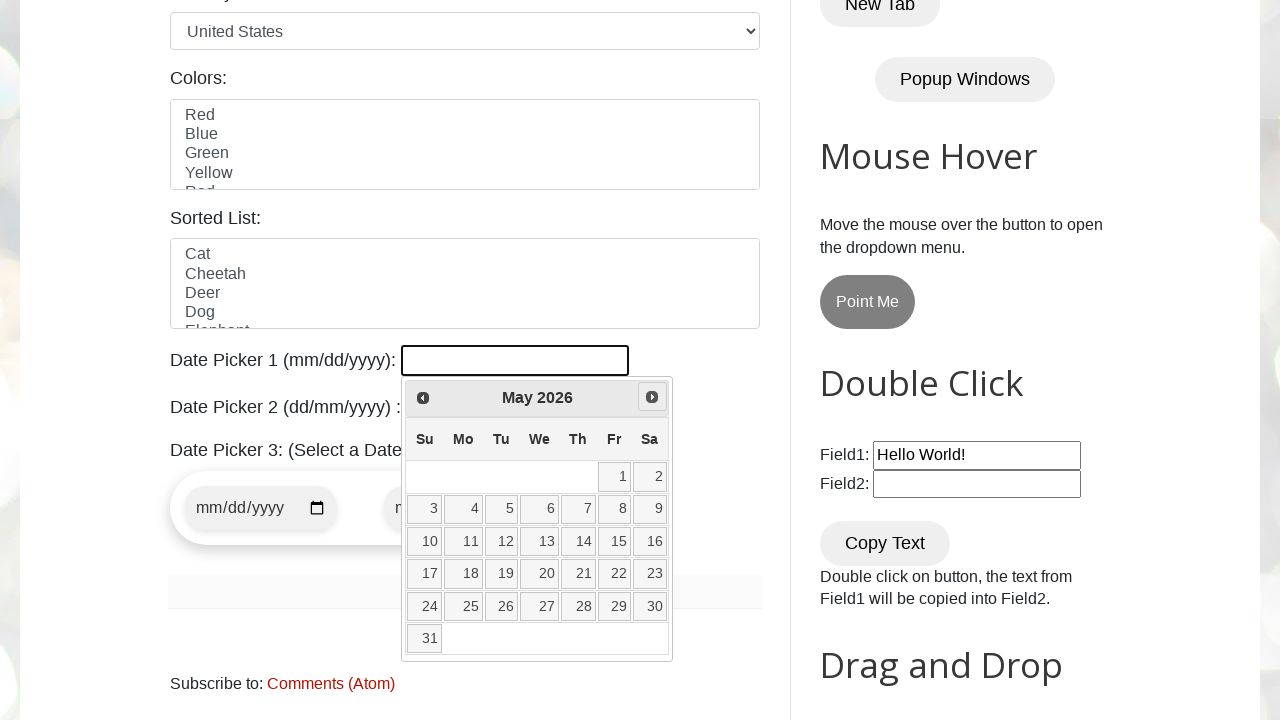

Clicked Next button to navigate to next month at (652, 397) on [title='Next']
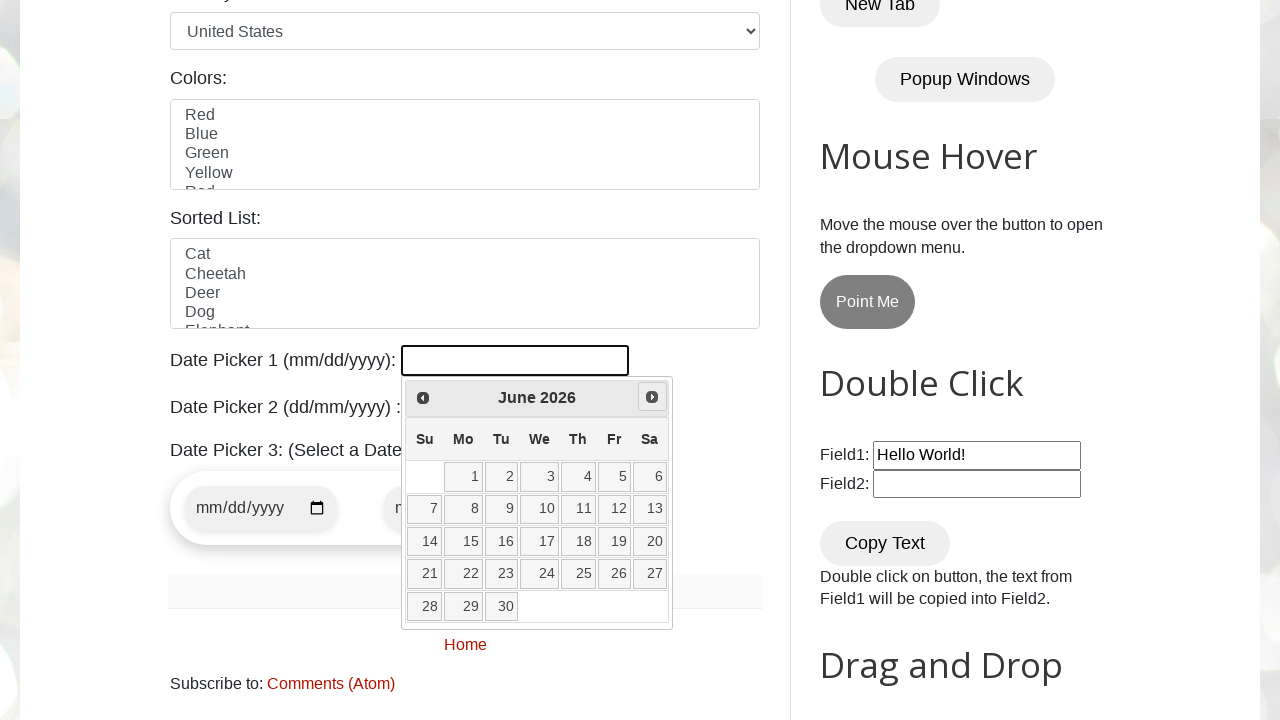

Retrieved current calendar date: June 2026
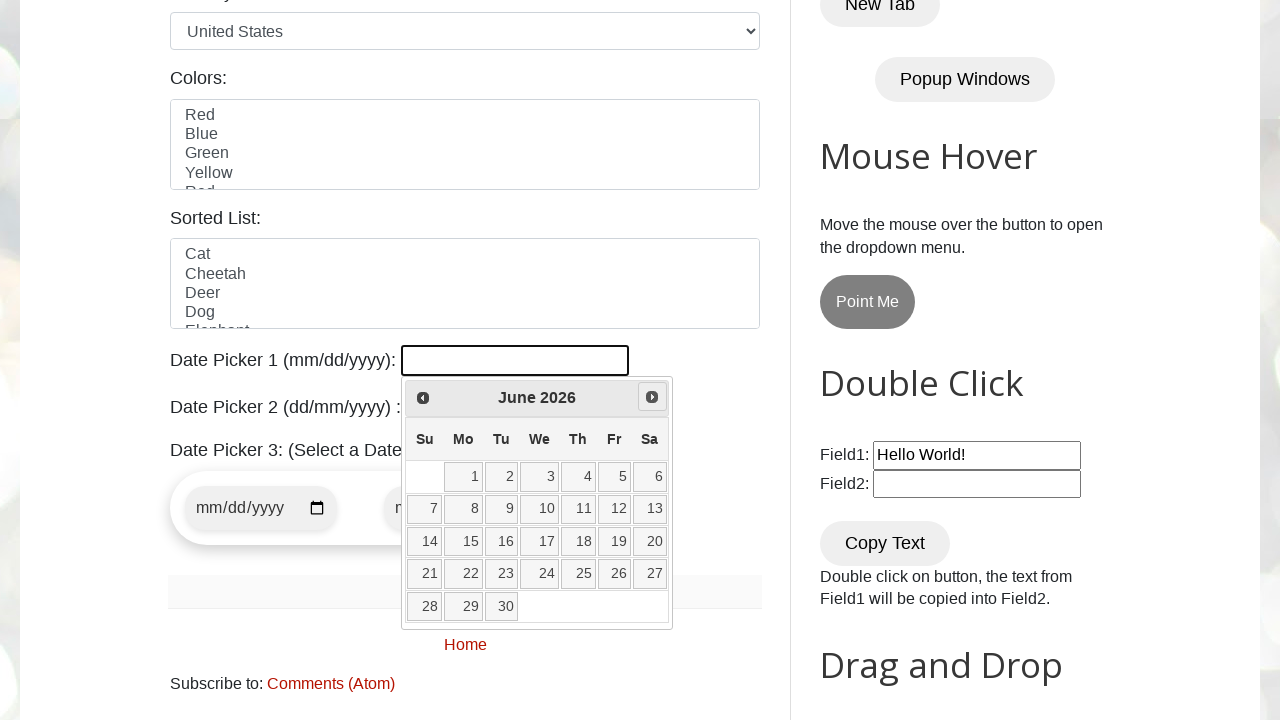

Clicked Next button to navigate to next month at (652, 397) on [title='Next']
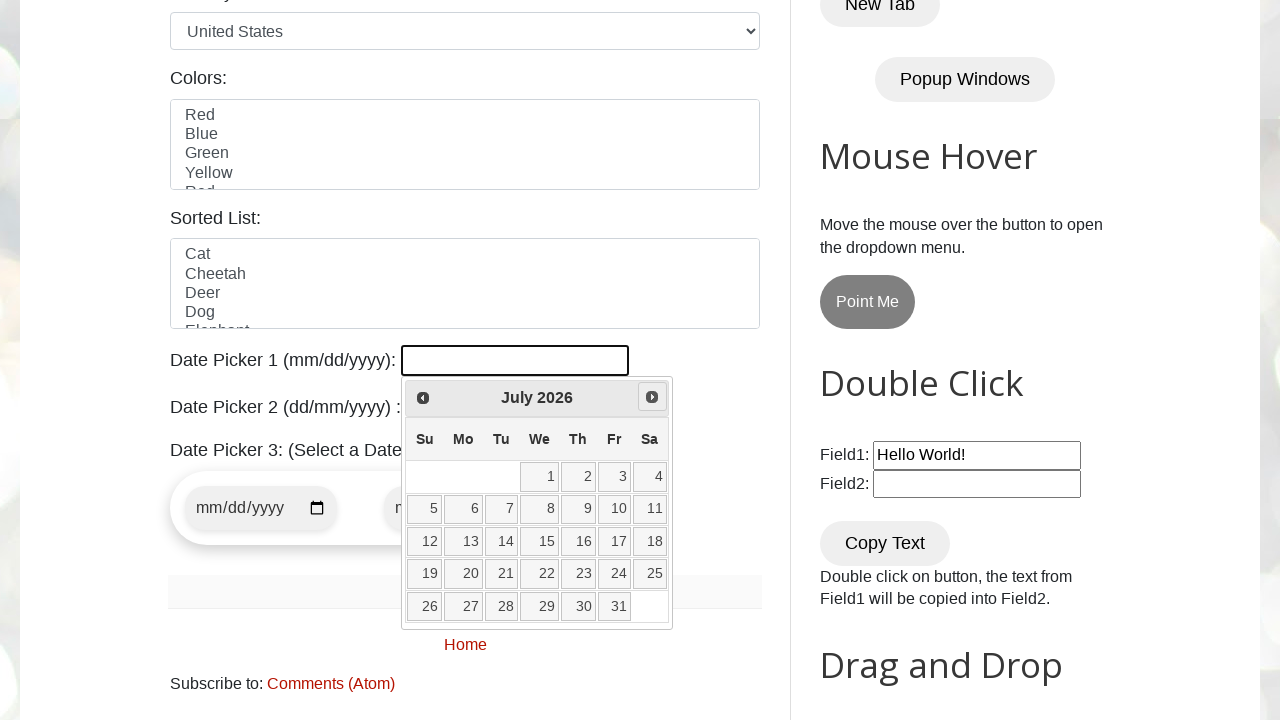

Retrieved current calendar date: July 2026
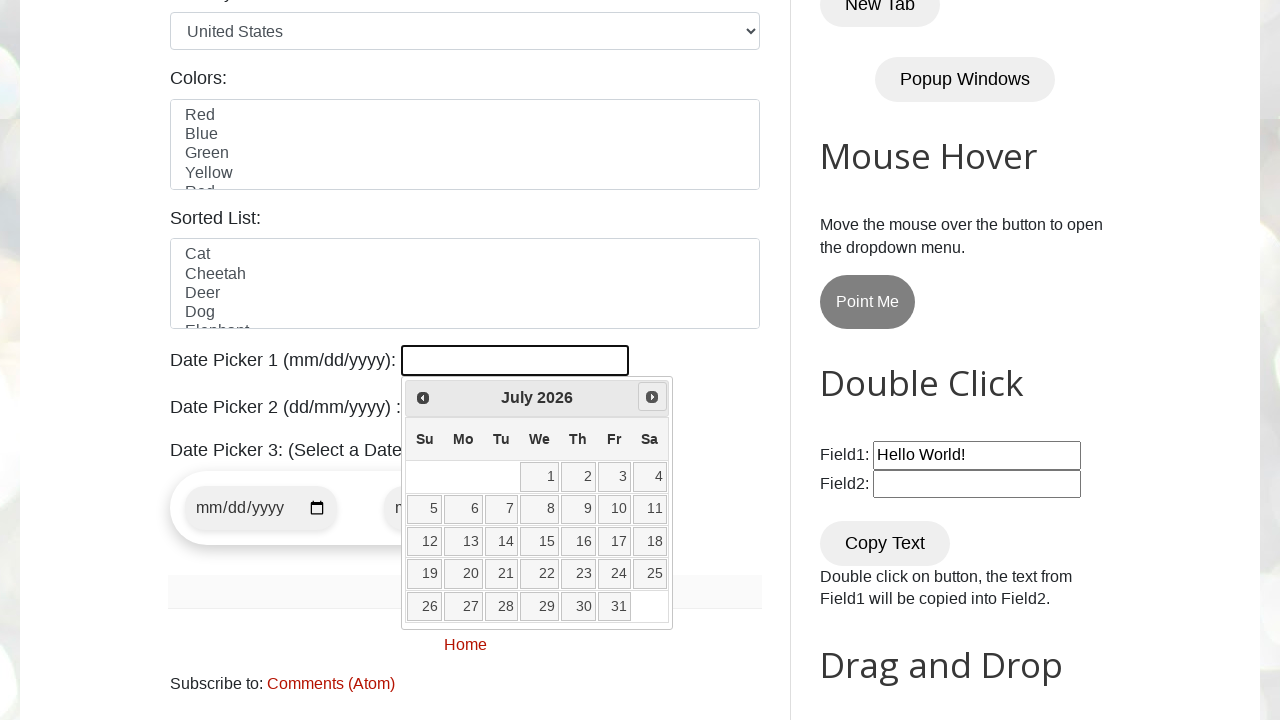

Clicked Next button to navigate to next month at (652, 397) on [title='Next']
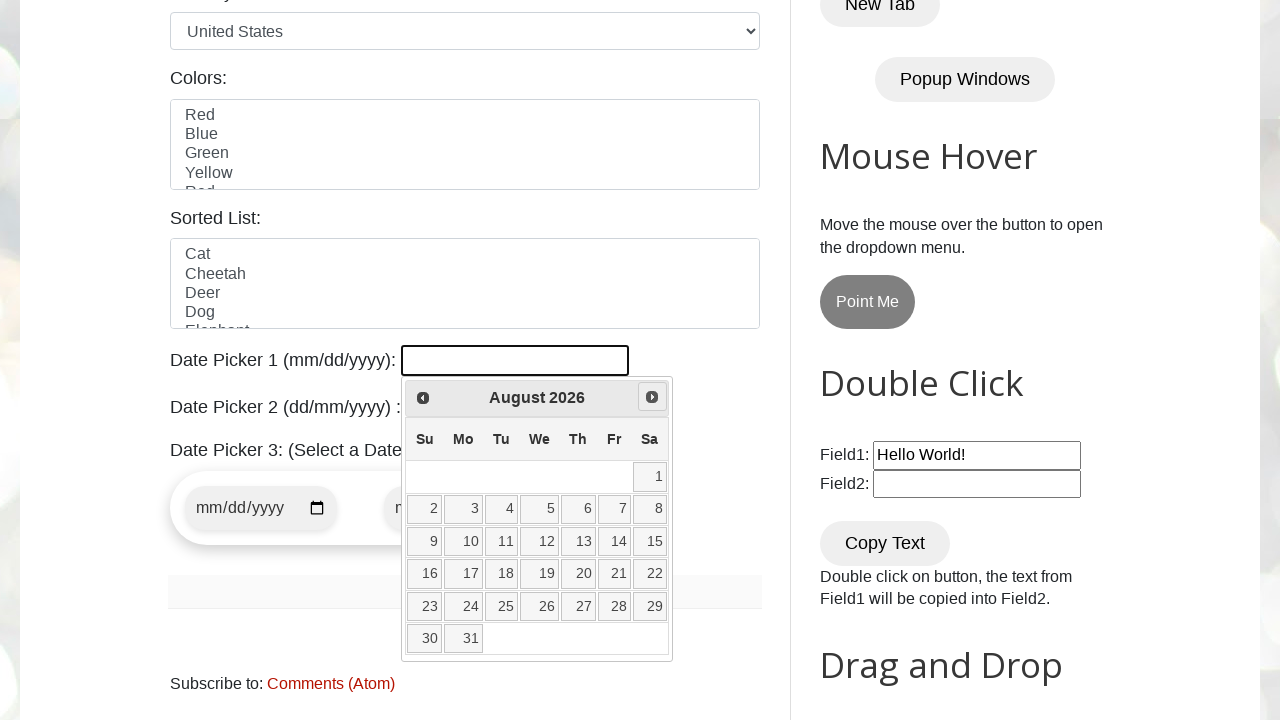

Retrieved current calendar date: August 2026
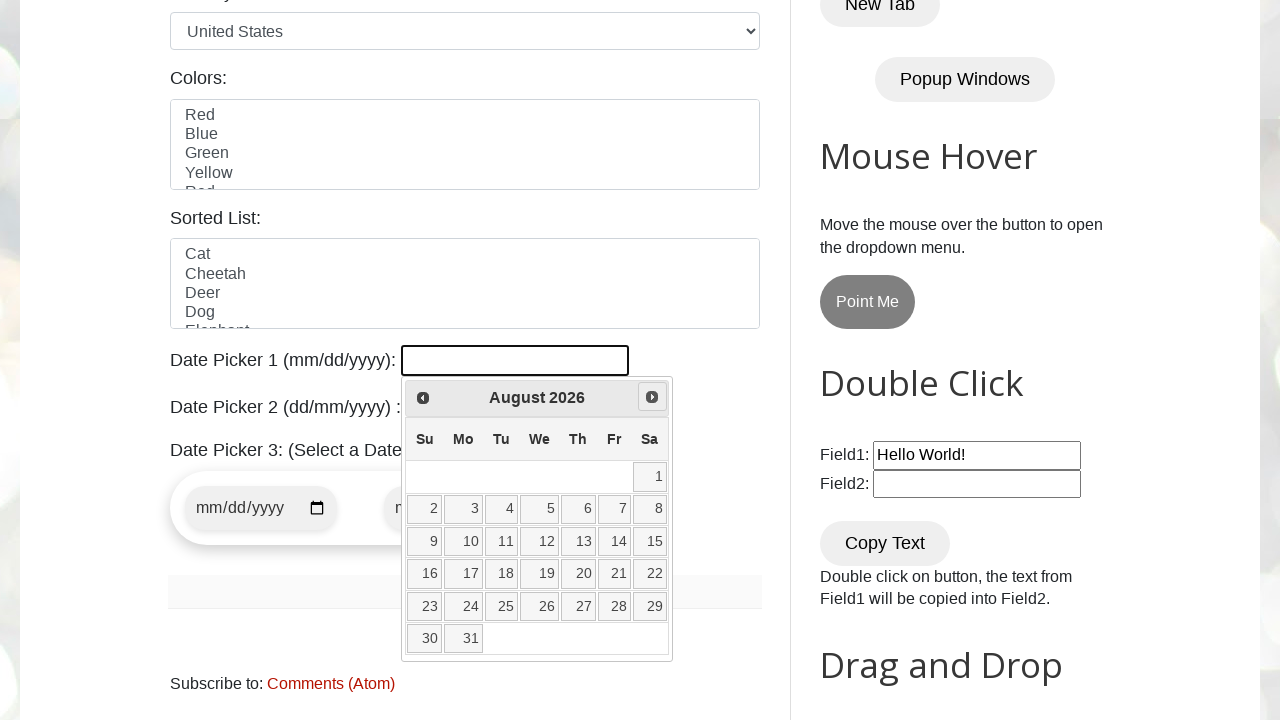

Clicked Next button to navigate to next month at (652, 397) on [title='Next']
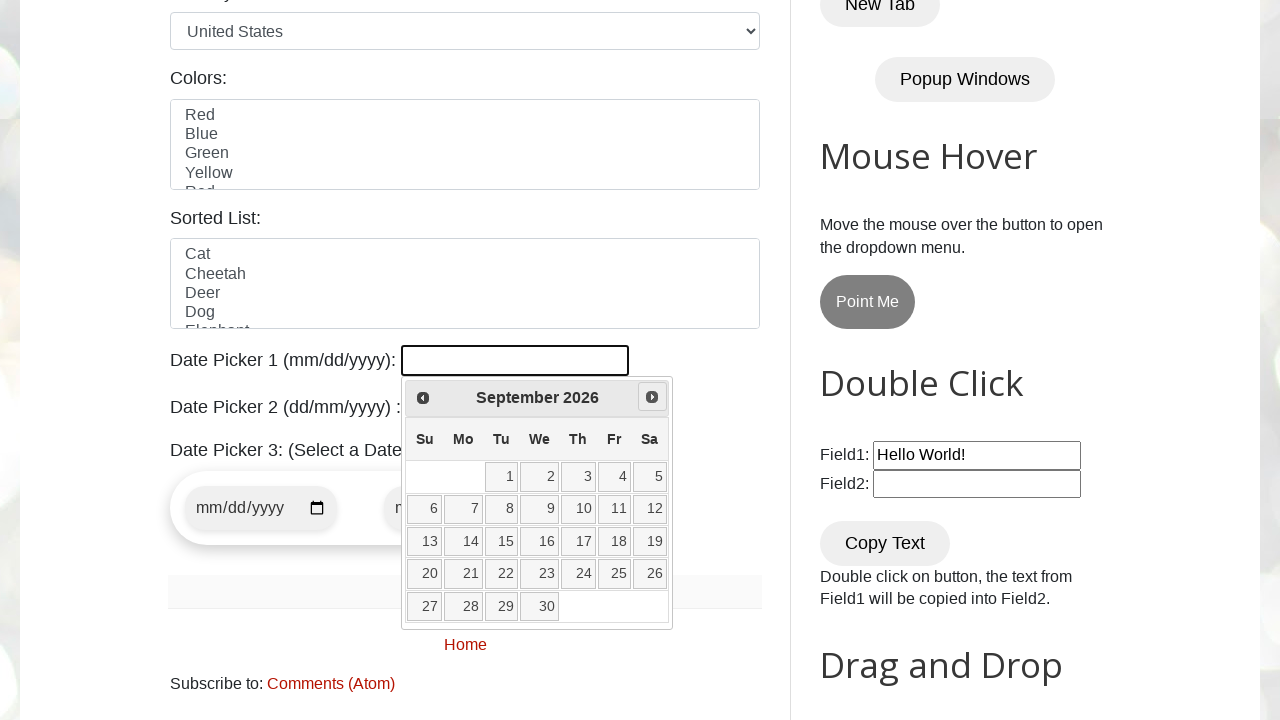

Retrieved current calendar date: September 2026
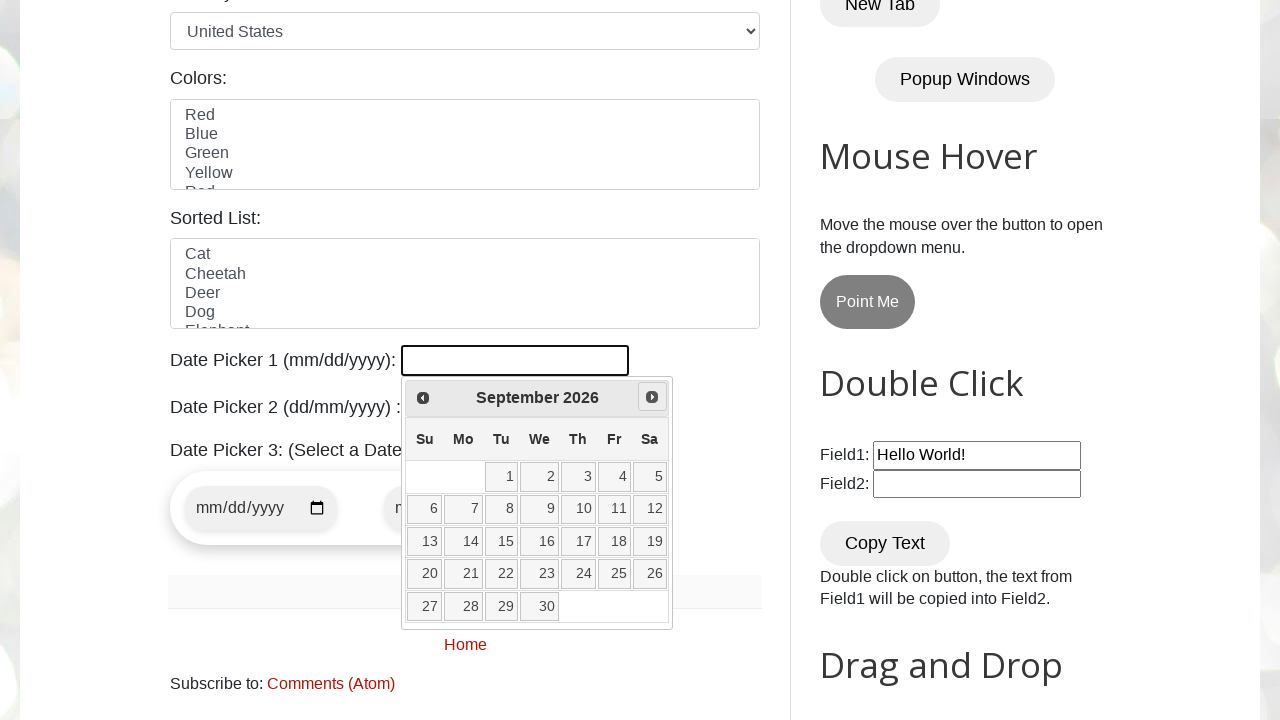

Clicked Next button to navigate to next month at (652, 397) on [title='Next']
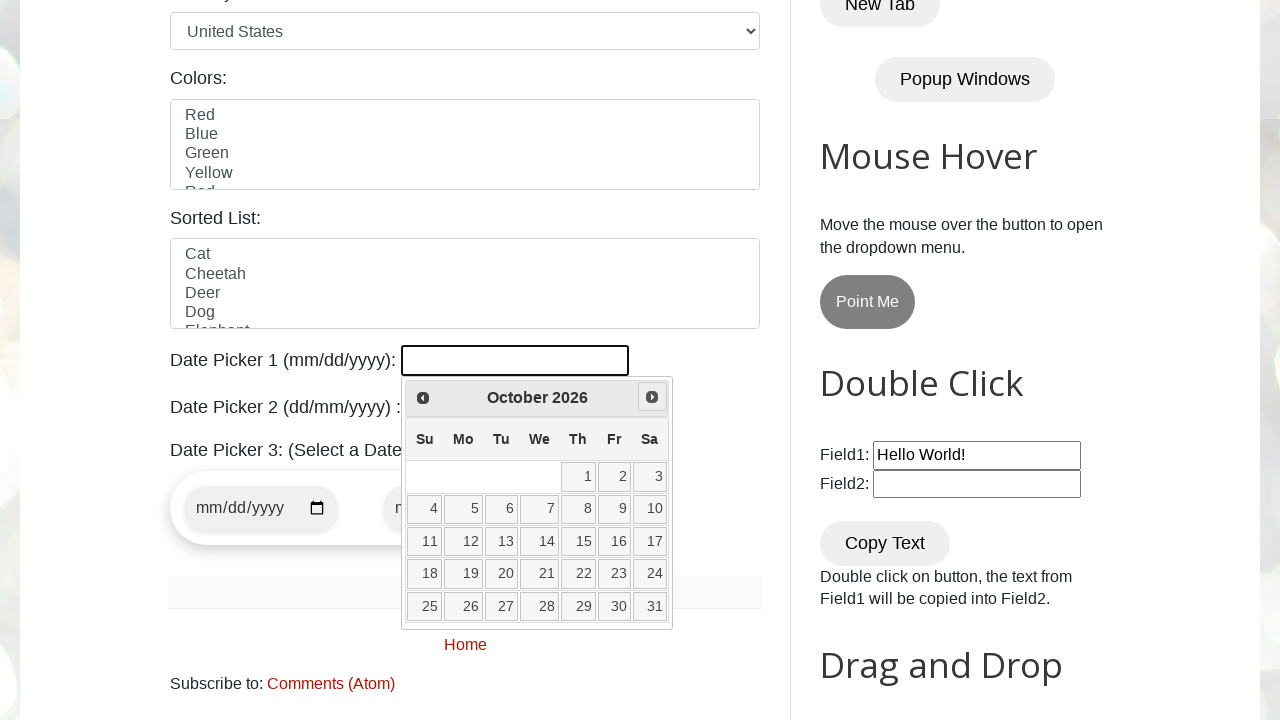

Retrieved current calendar date: October 2026
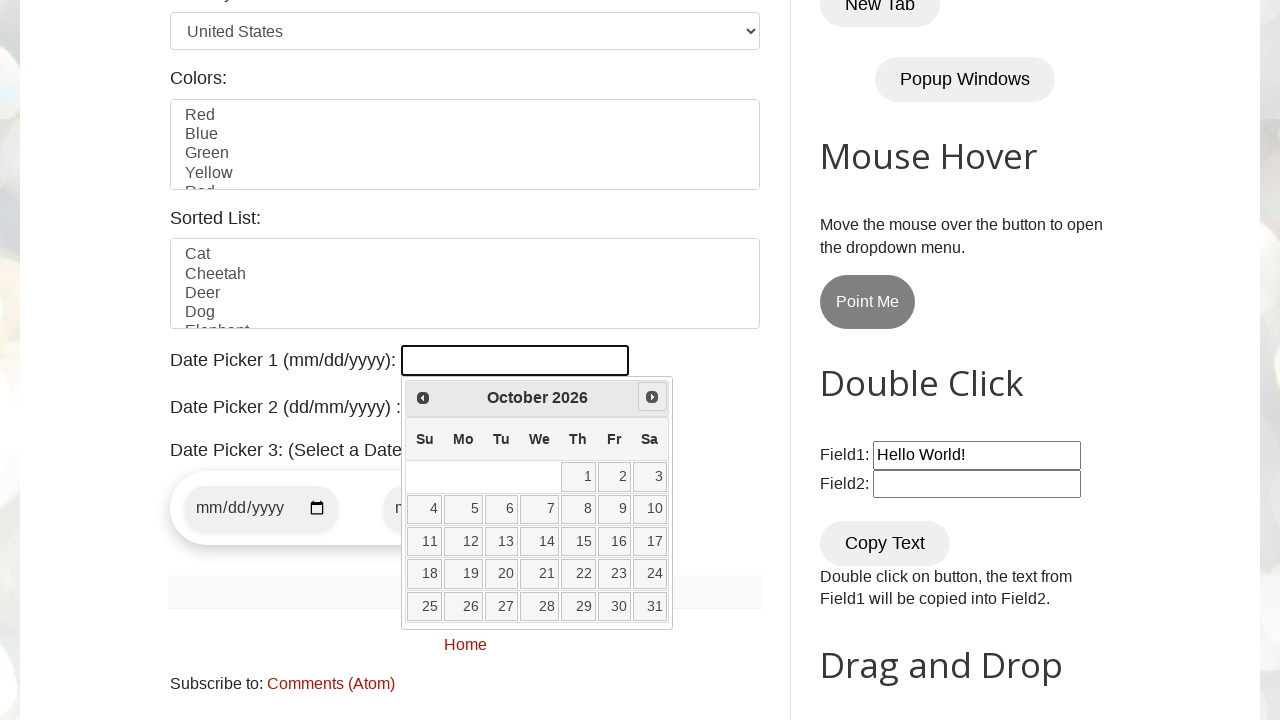

Clicked Next button to navigate to next month at (652, 397) on [title='Next']
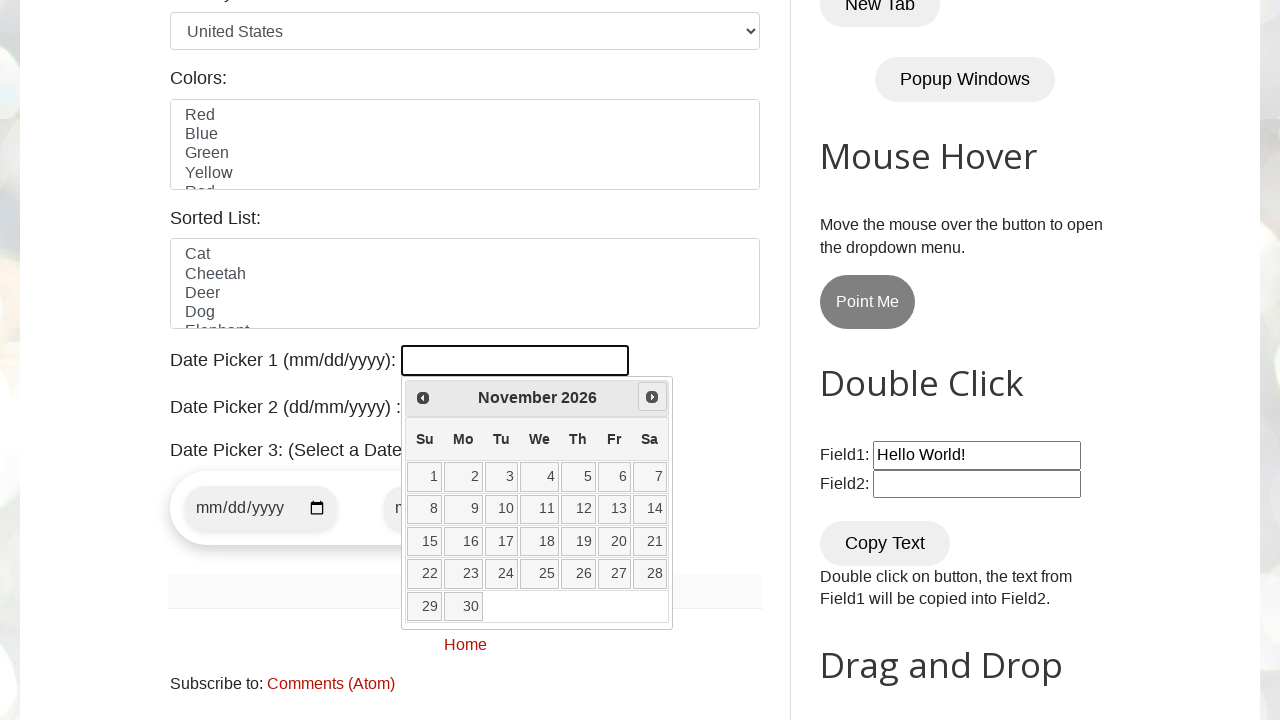

Retrieved current calendar date: November 2026
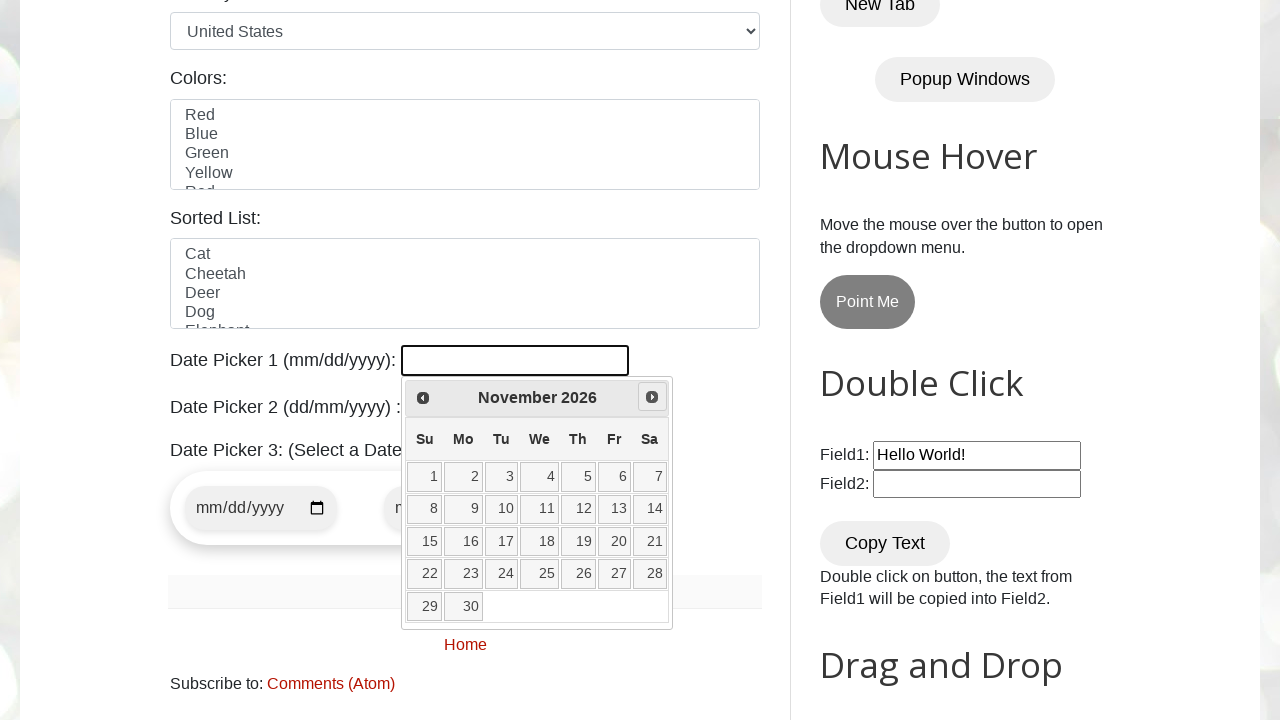

Clicked Next button to navigate to next month at (652, 397) on [title='Next']
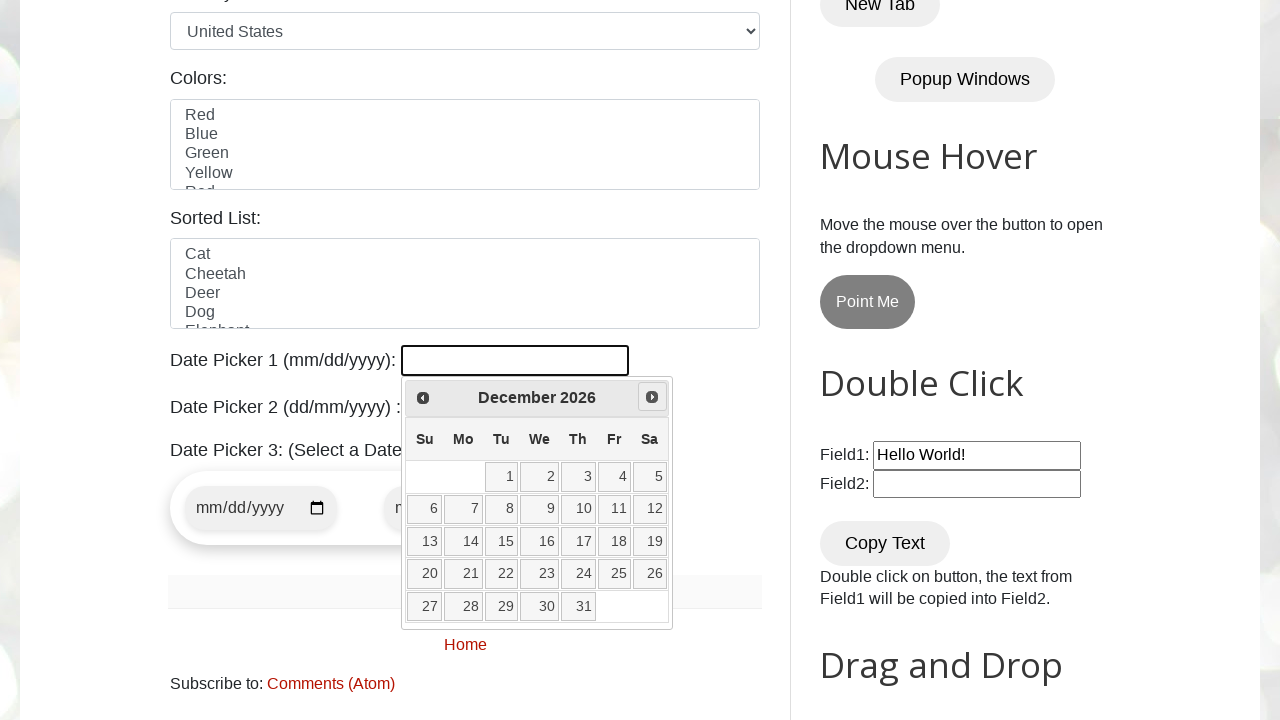

Retrieved current calendar date: December 2026
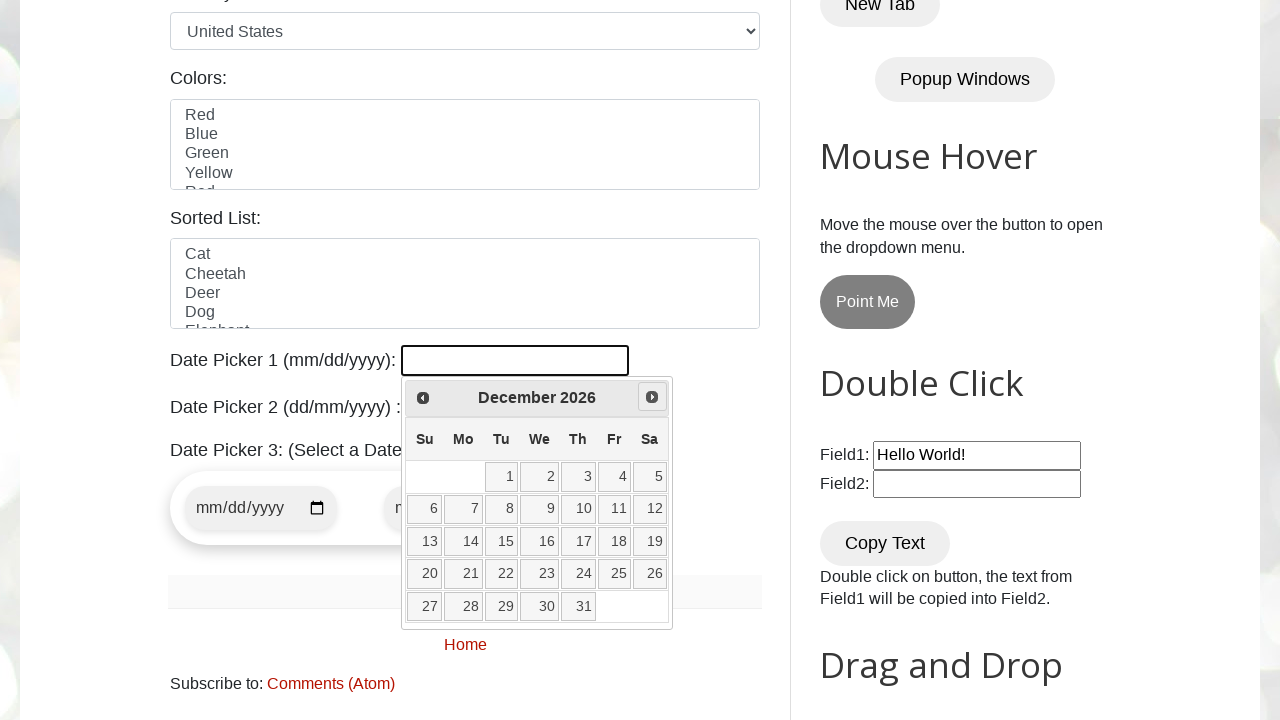

Clicked Next button to navigate to next month at (652, 397) on [title='Next']
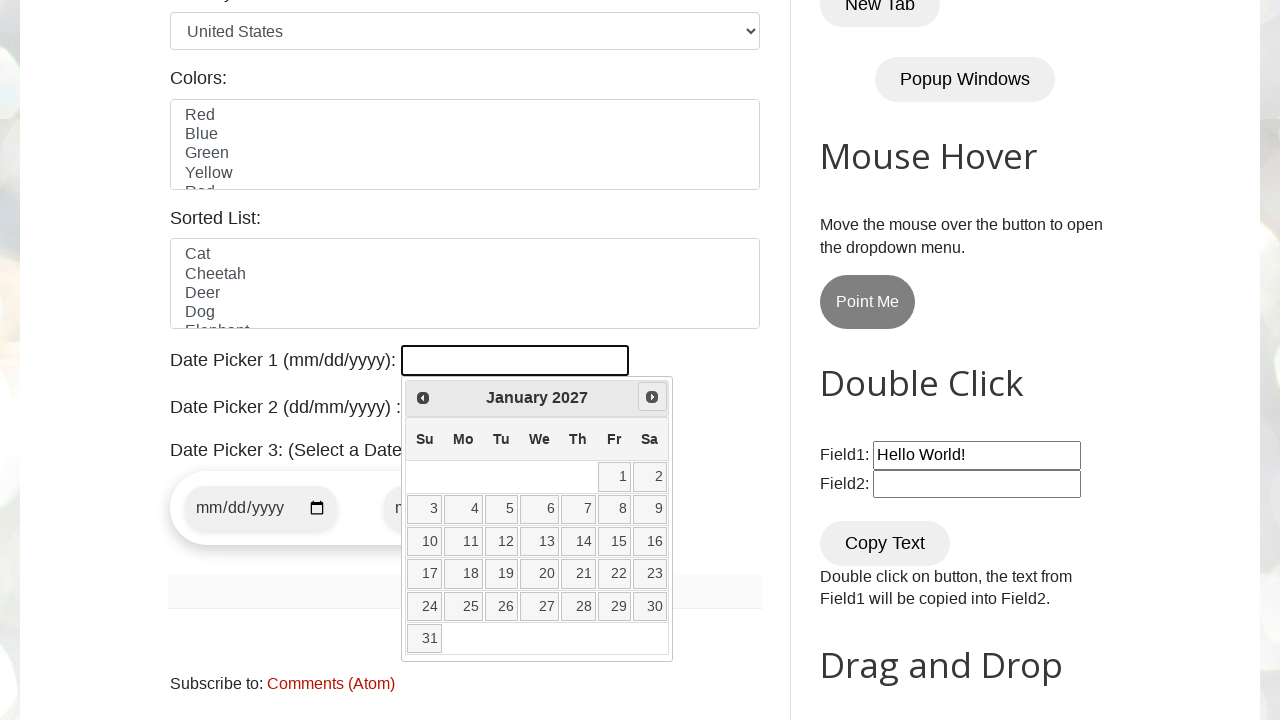

Retrieved current calendar date: January 2027
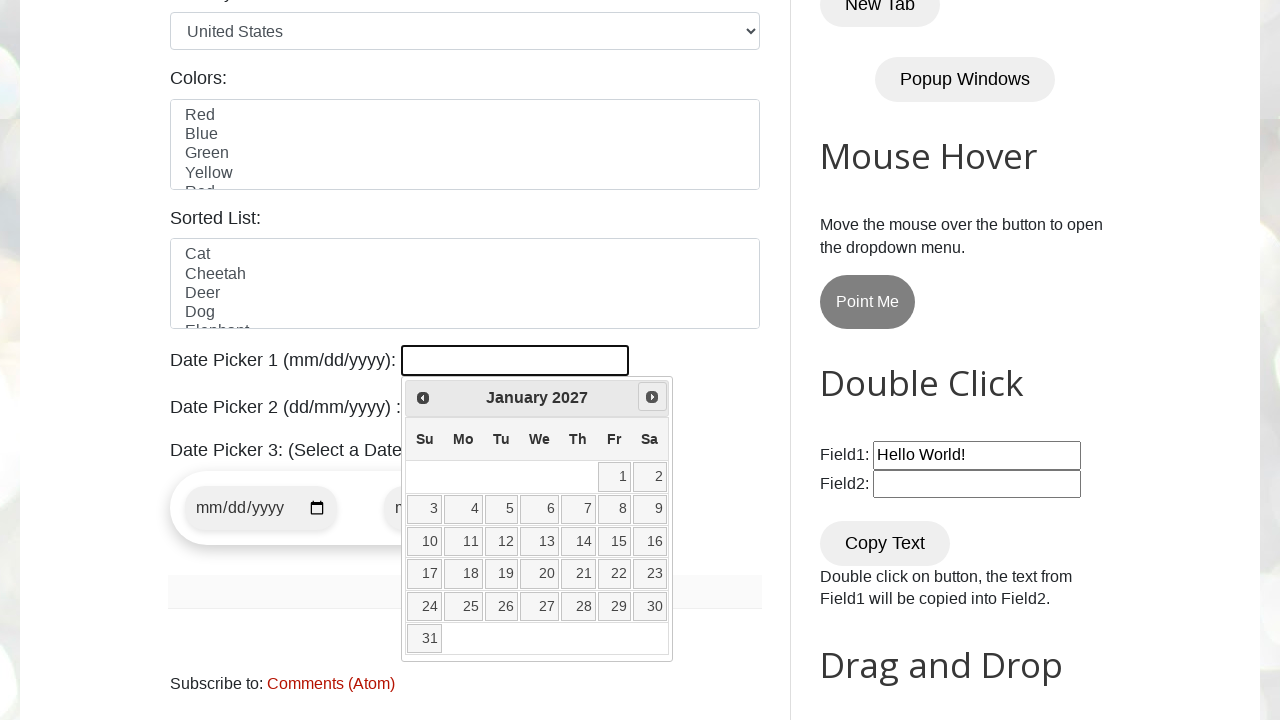

Clicked Next button to navigate to next month at (652, 397) on [title='Next']
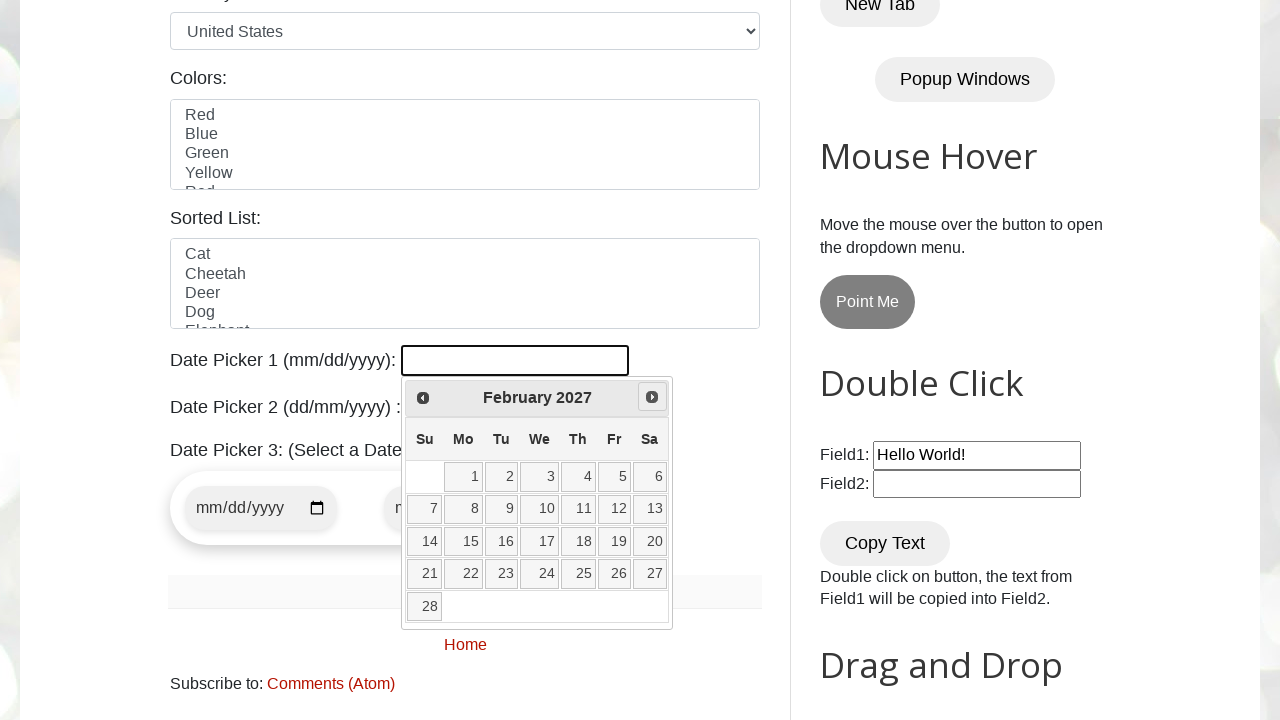

Retrieved current calendar date: February 2027
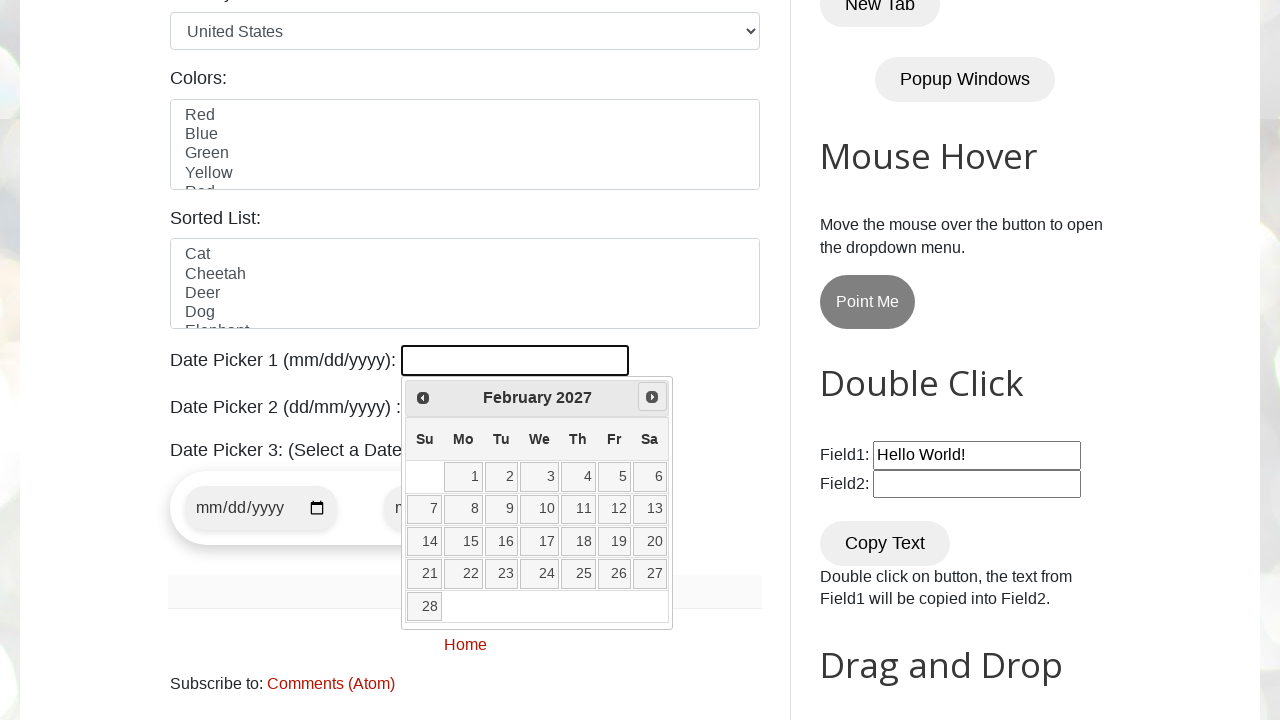

Clicked Next button to navigate to next month at (652, 397) on [title='Next']
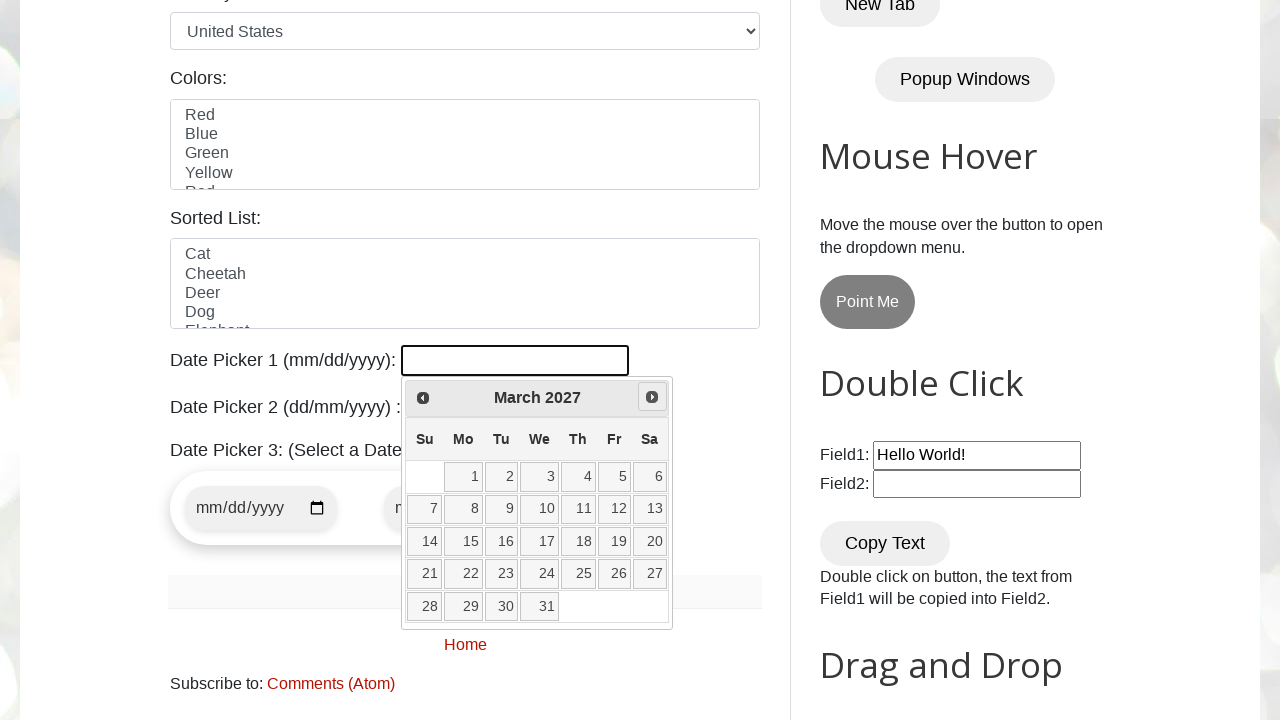

Retrieved current calendar date: March 2027
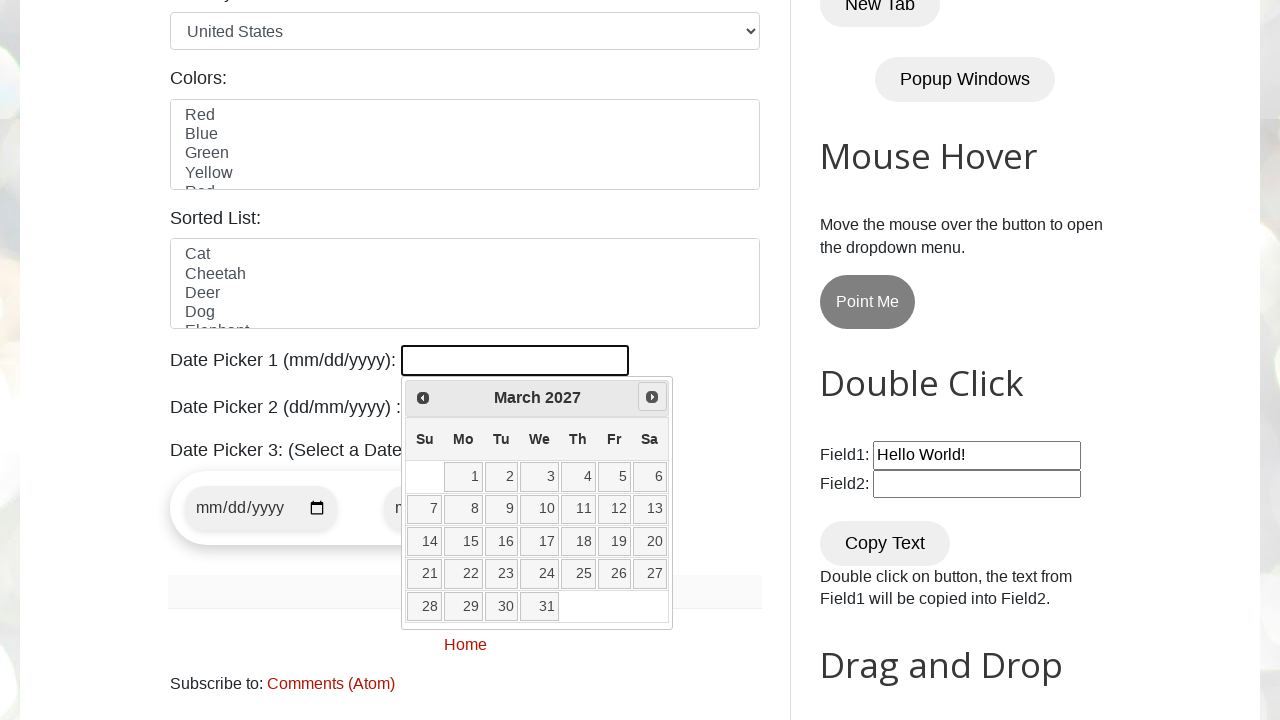

Selected date 20 from the calendar at (650, 542) on //a[@class='ui-state-default'][text()='20']
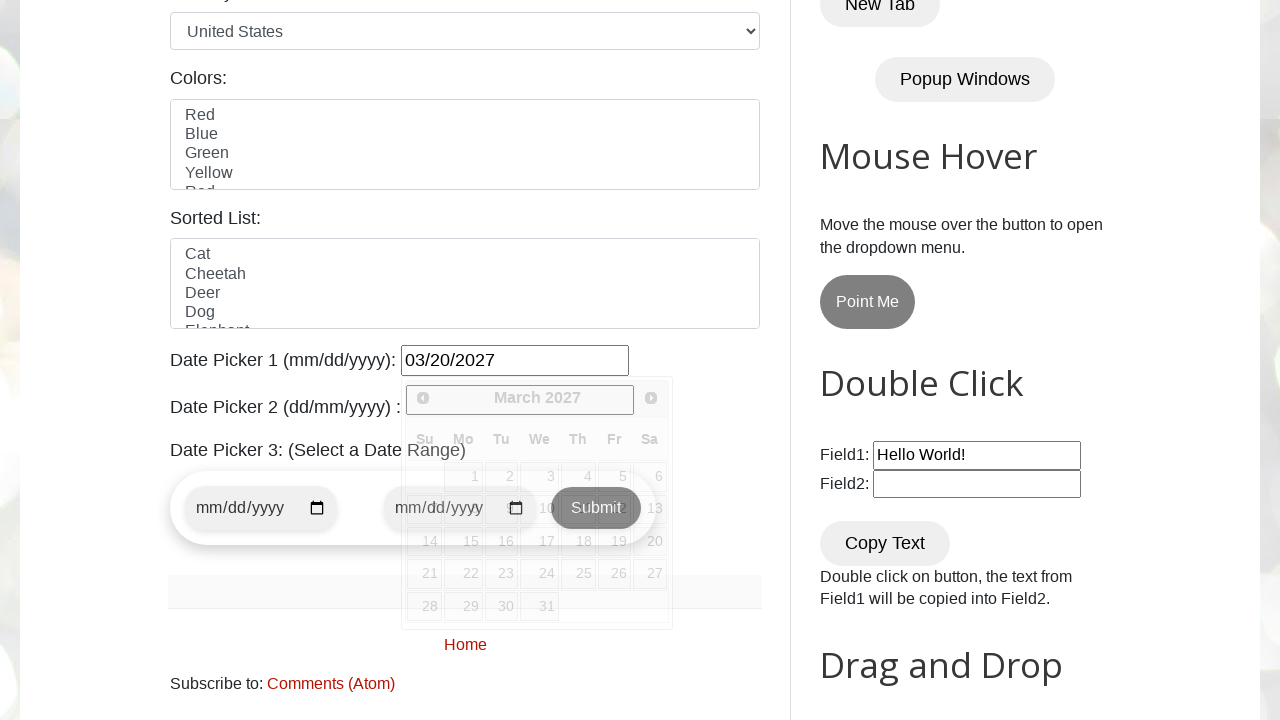

Waited for date selection to complete
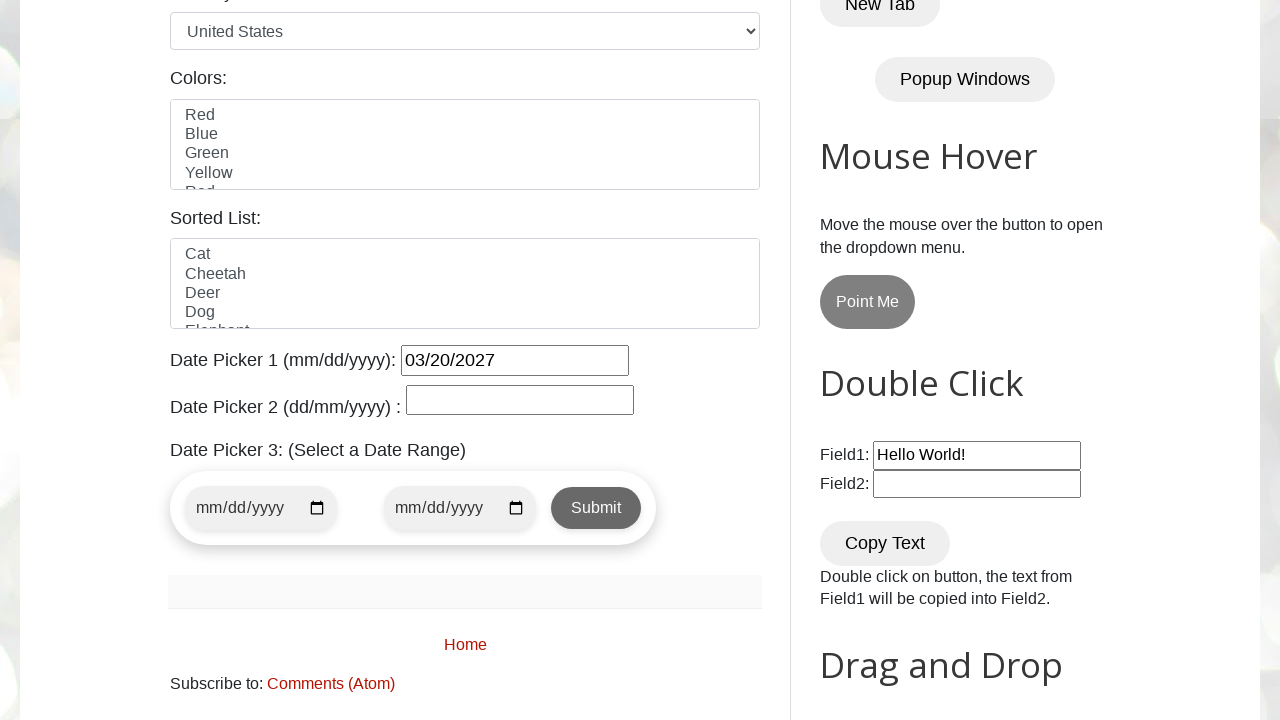

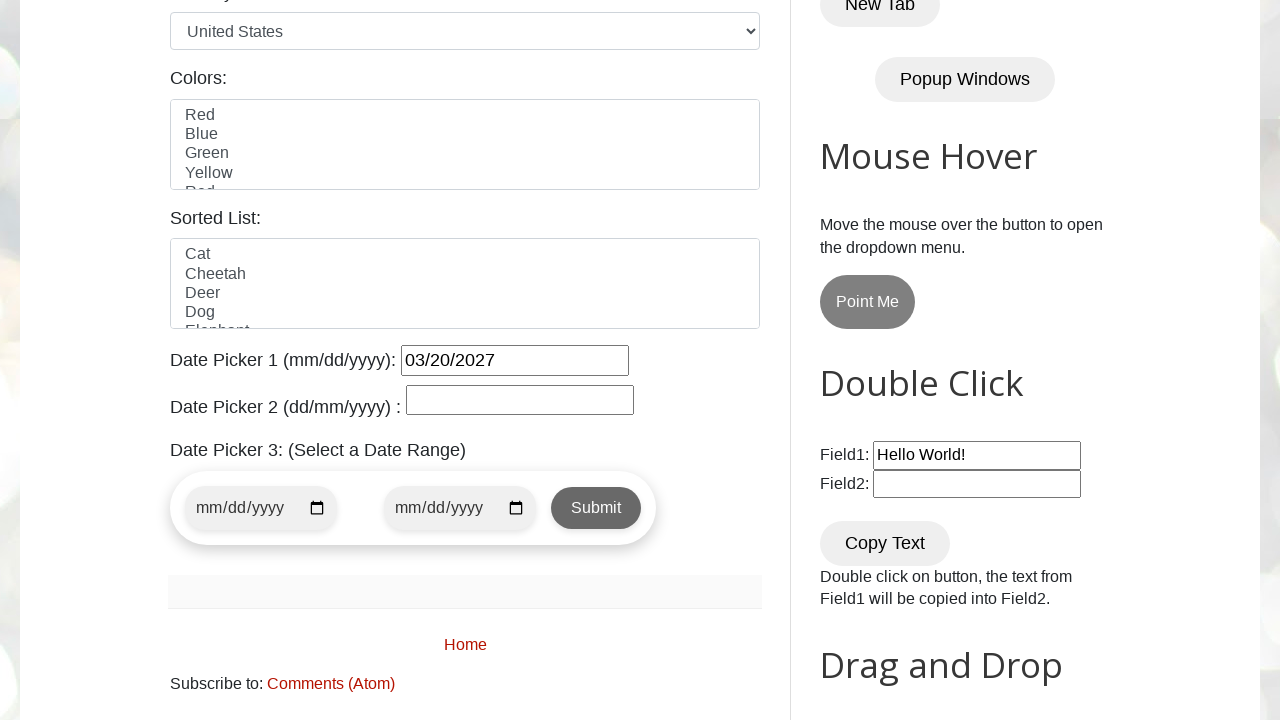